Tests the Add/Remove Elements page by clicking the Add Element button to create a Delete button, verifying it appears, then clicking Delete and verifying the page header is still visible.

Starting URL: https://the-internet.herokuapp.com/add_remove_elements/

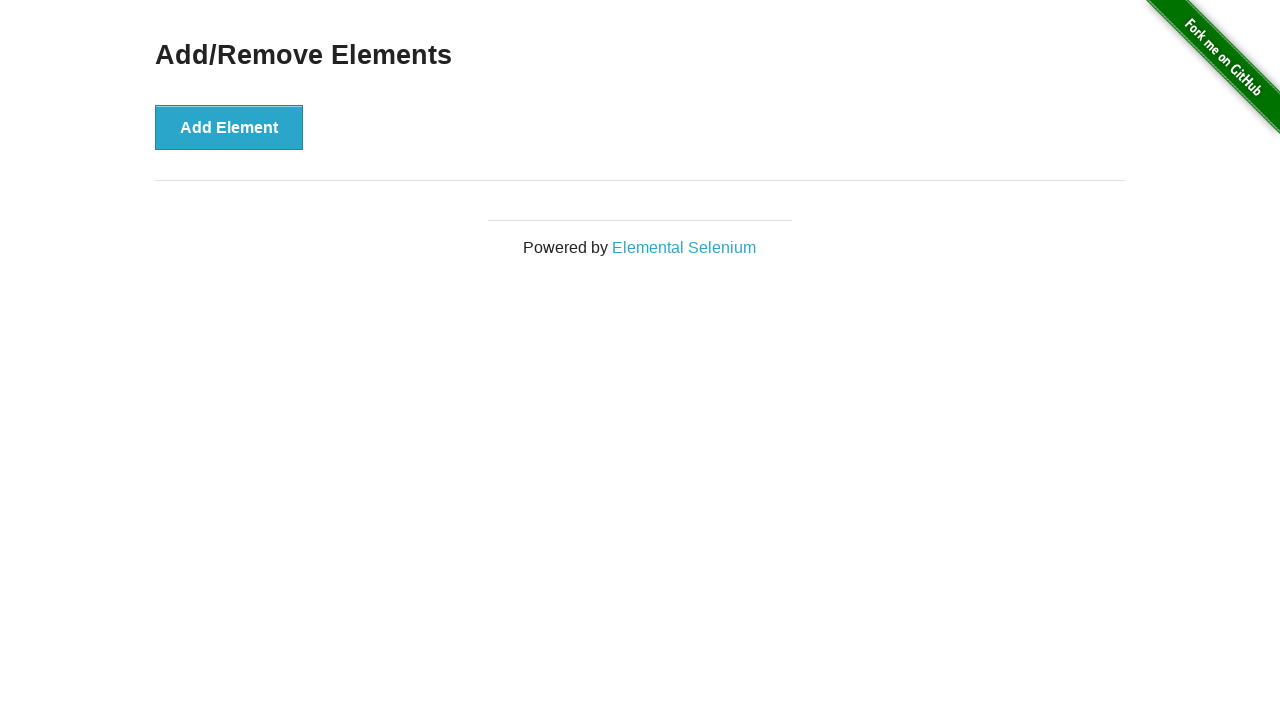

Clicked Add Element button at (229, 127) on xpath=//*[text()='Add Element']
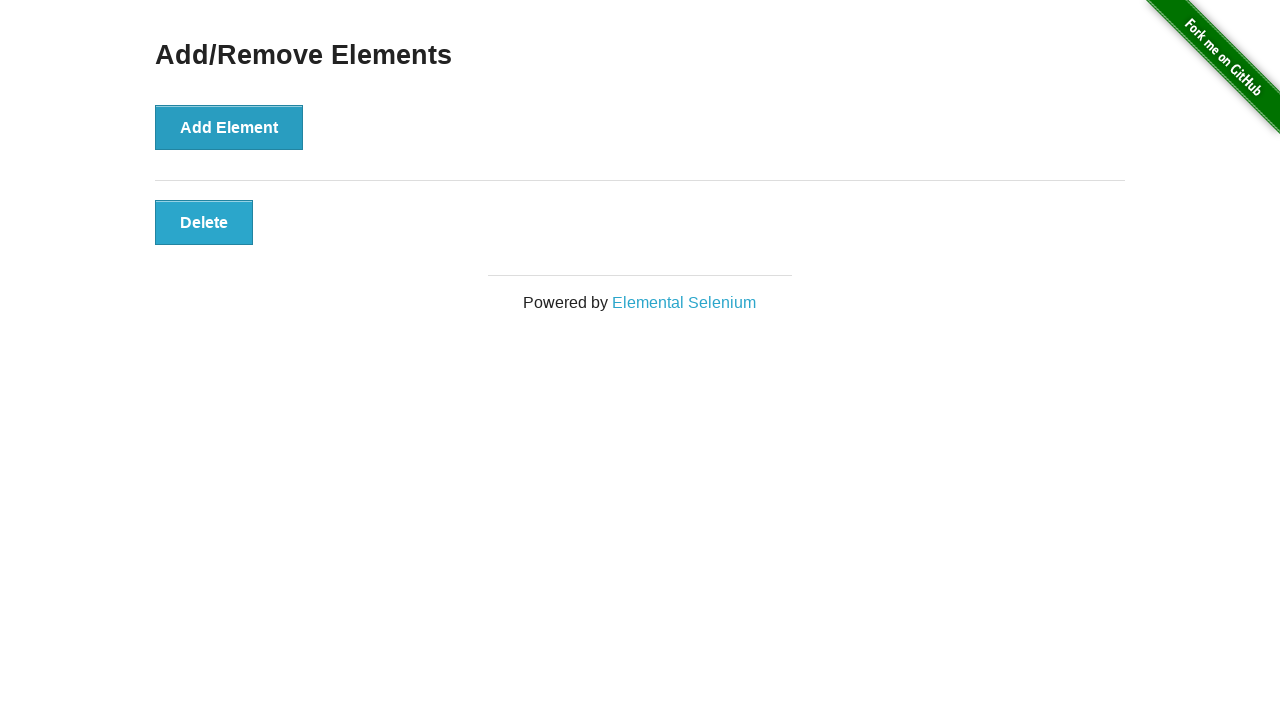

Delete button appeared after clicking Add Element
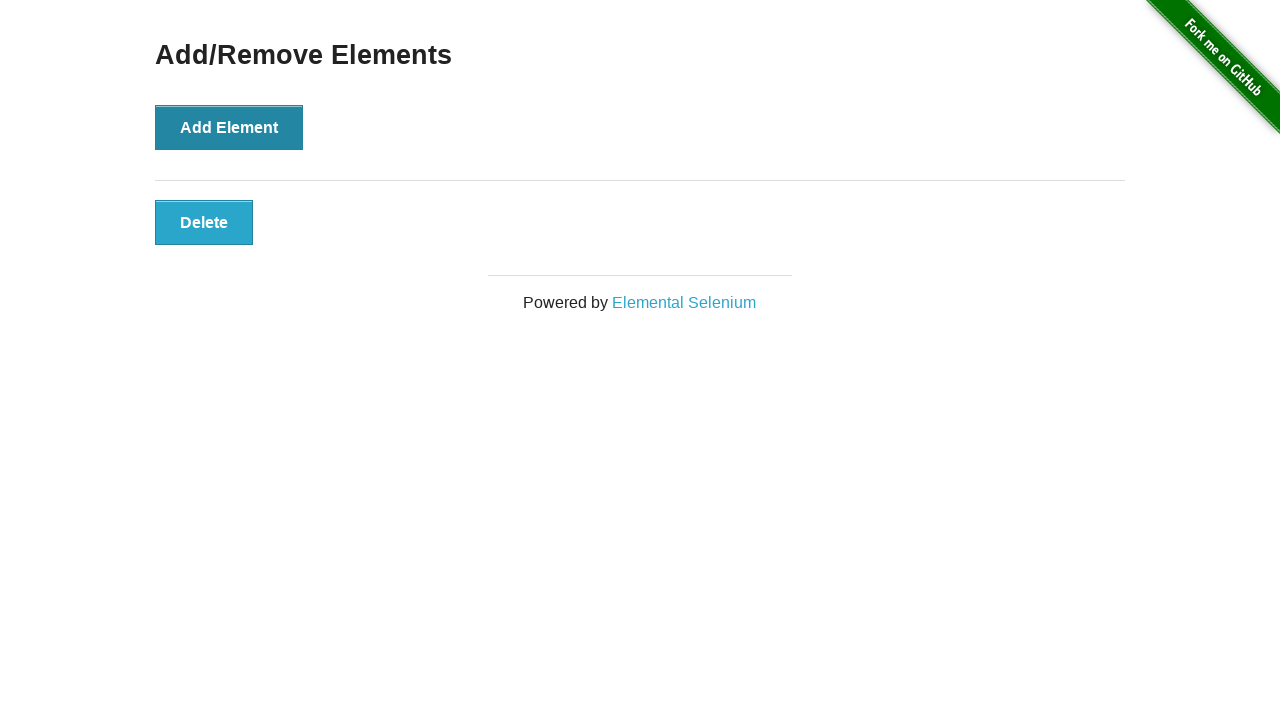

Located Delete button element
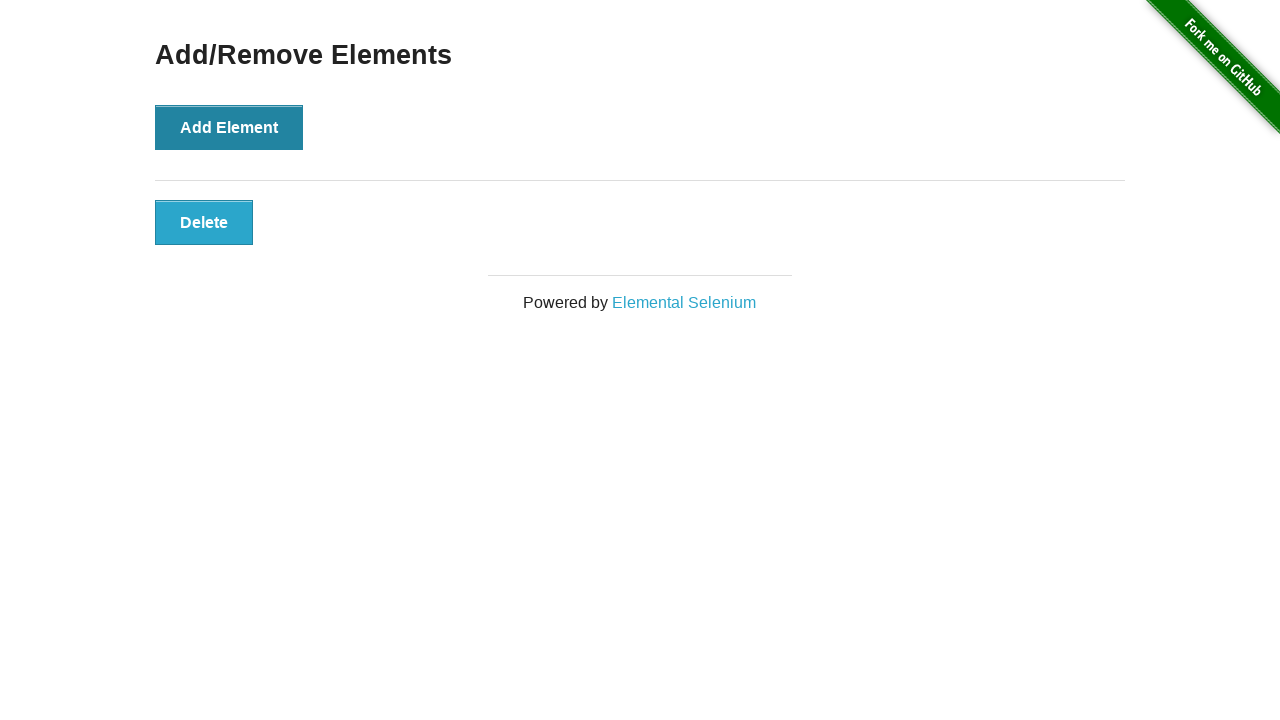

Verified Delete button is visible
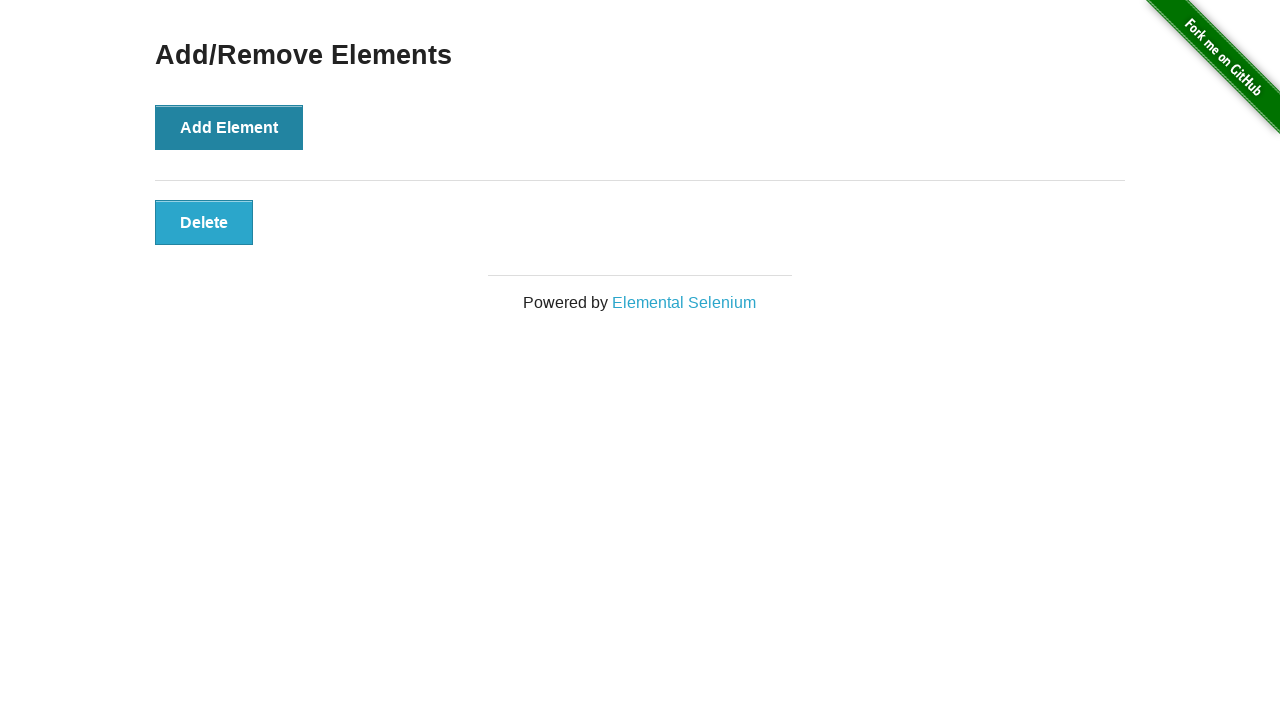

Clicked Delete button at (204, 222) on xpath=//*[text()='Delete']
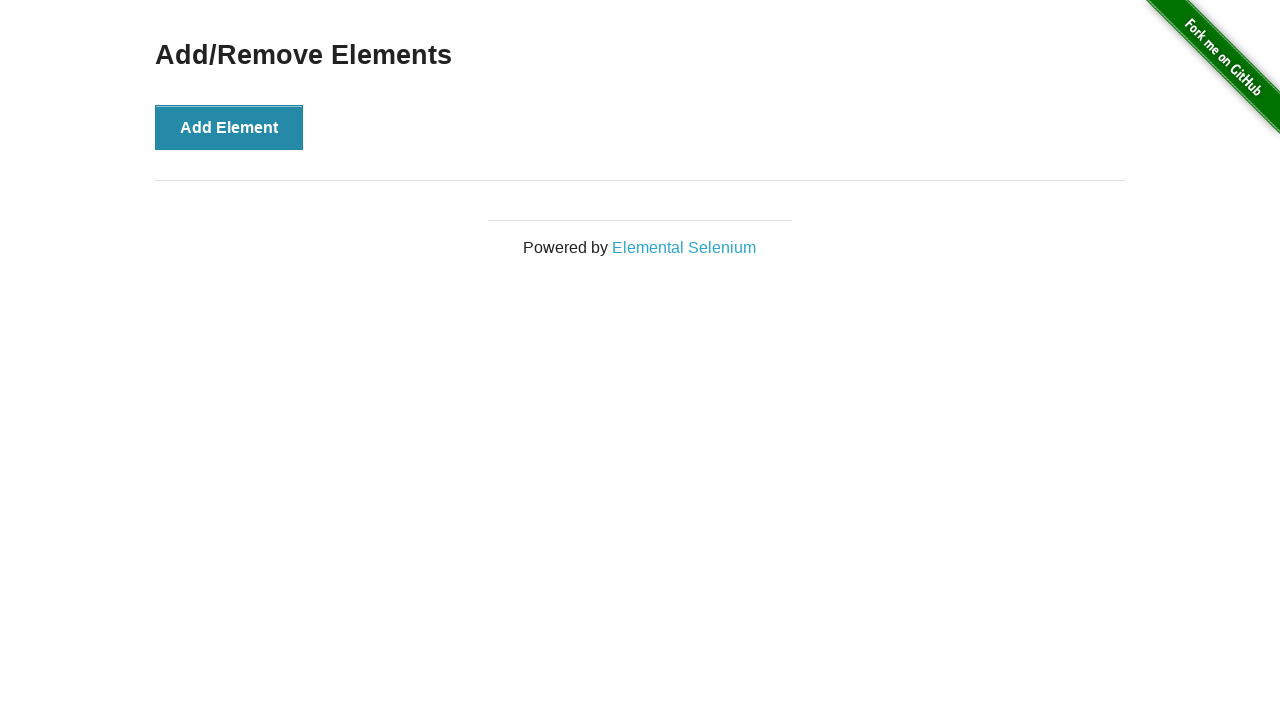

Located page heading element
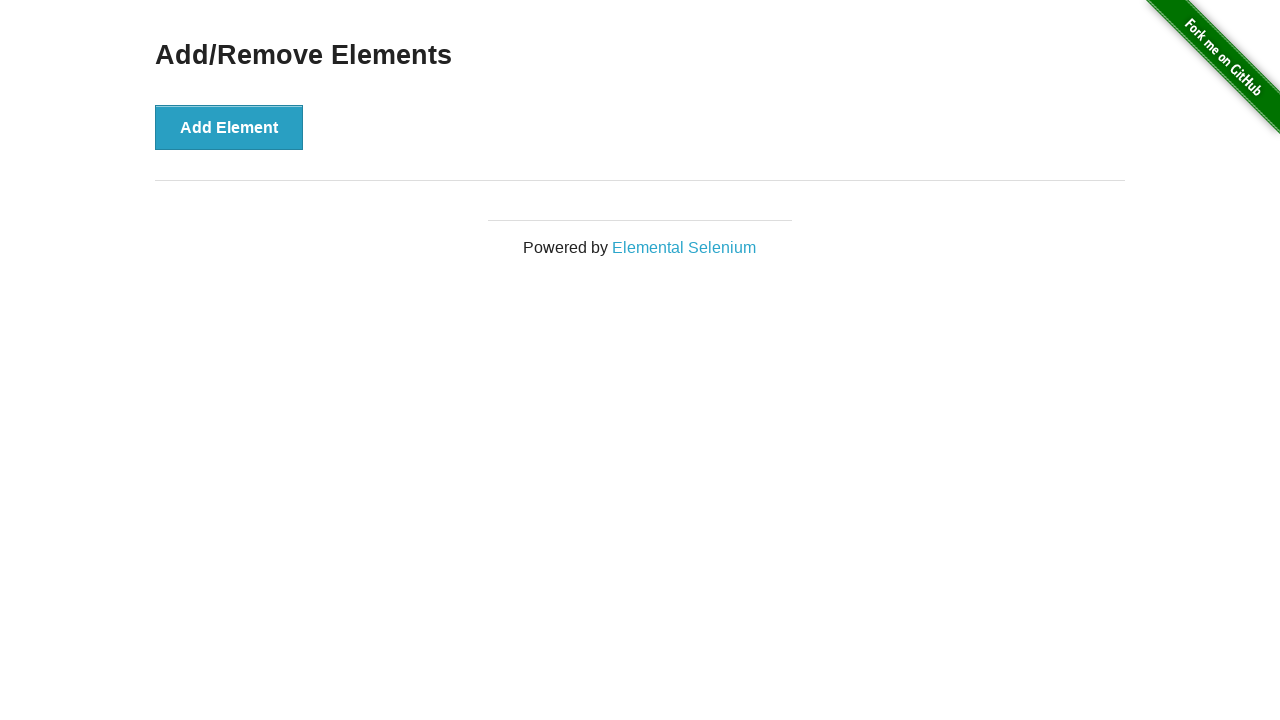

Verified Add/Remove Elements heading is still visible after Delete button clicked
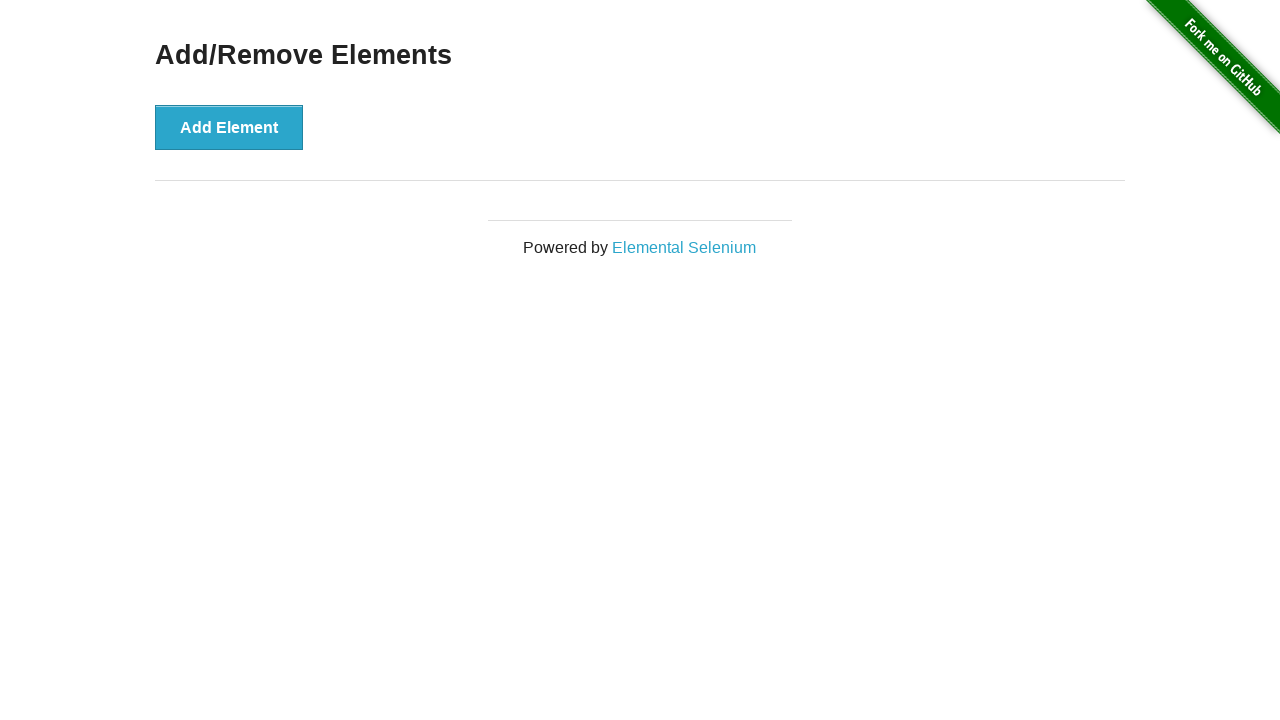

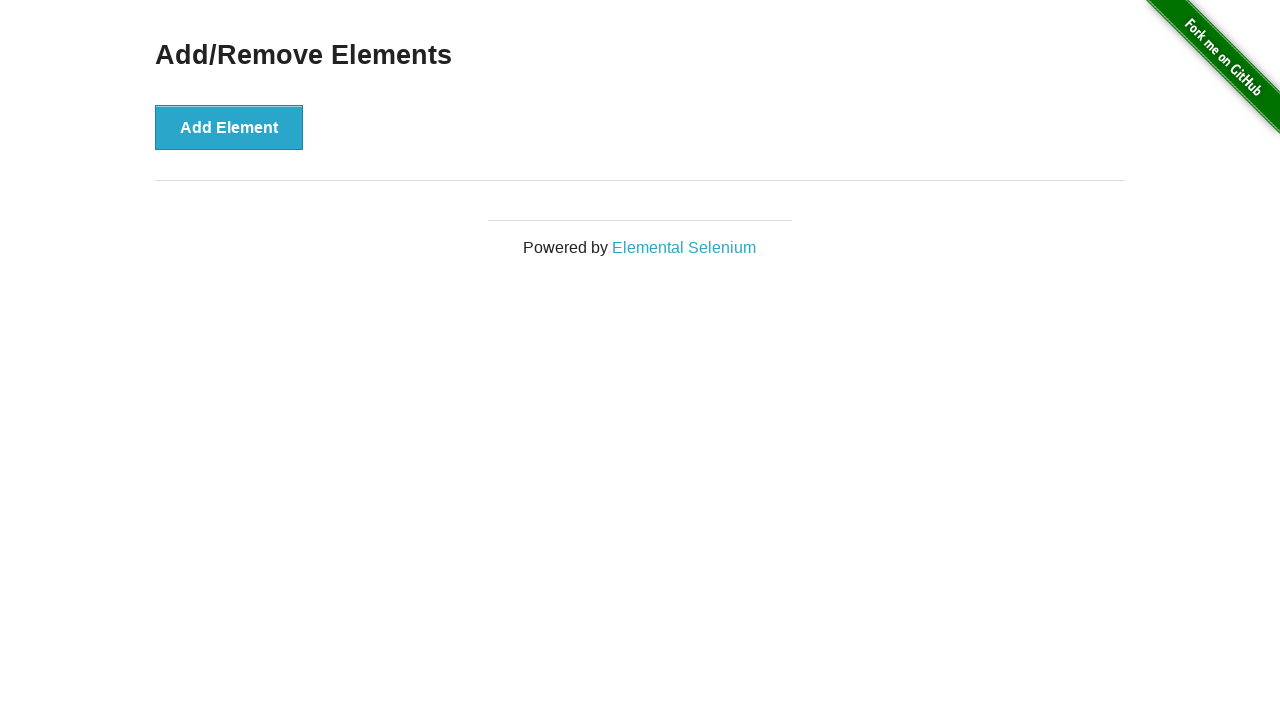